Navigates to the Entry Ad section and returns to the main page

Starting URL: https://the-internet.herokuapp.com

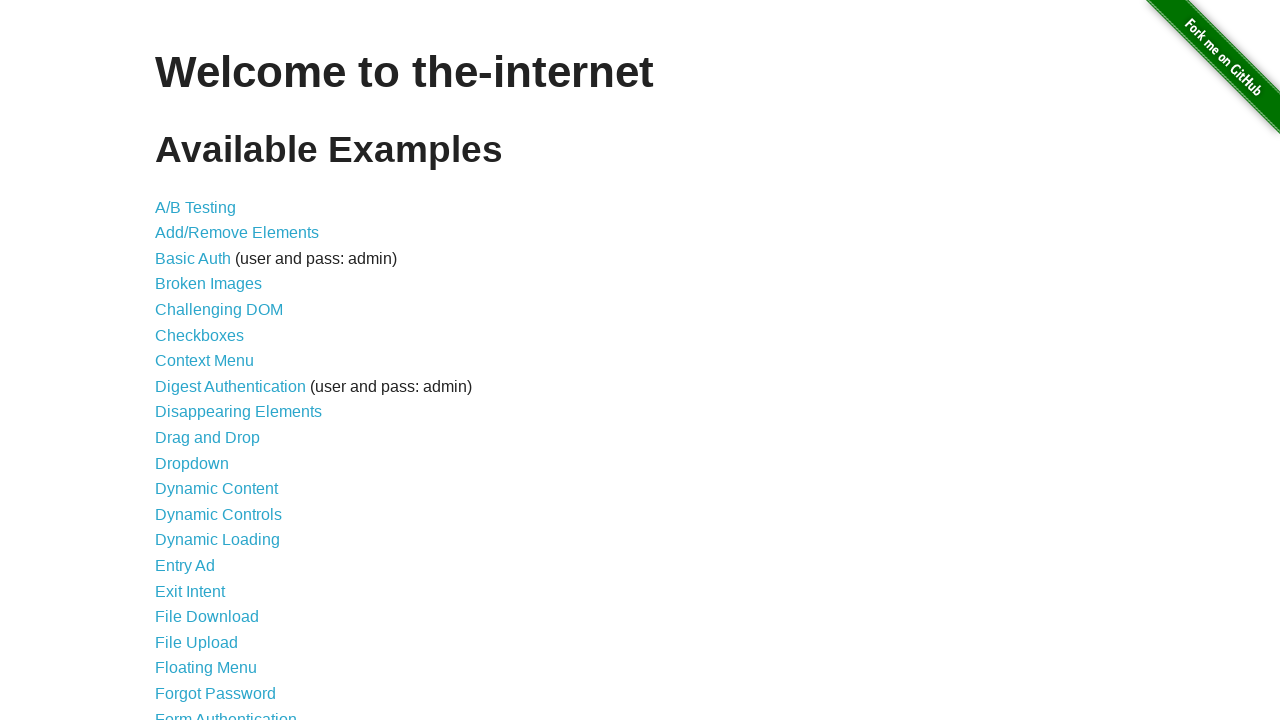

Navigated to the-internet.herokuapp.com homepage
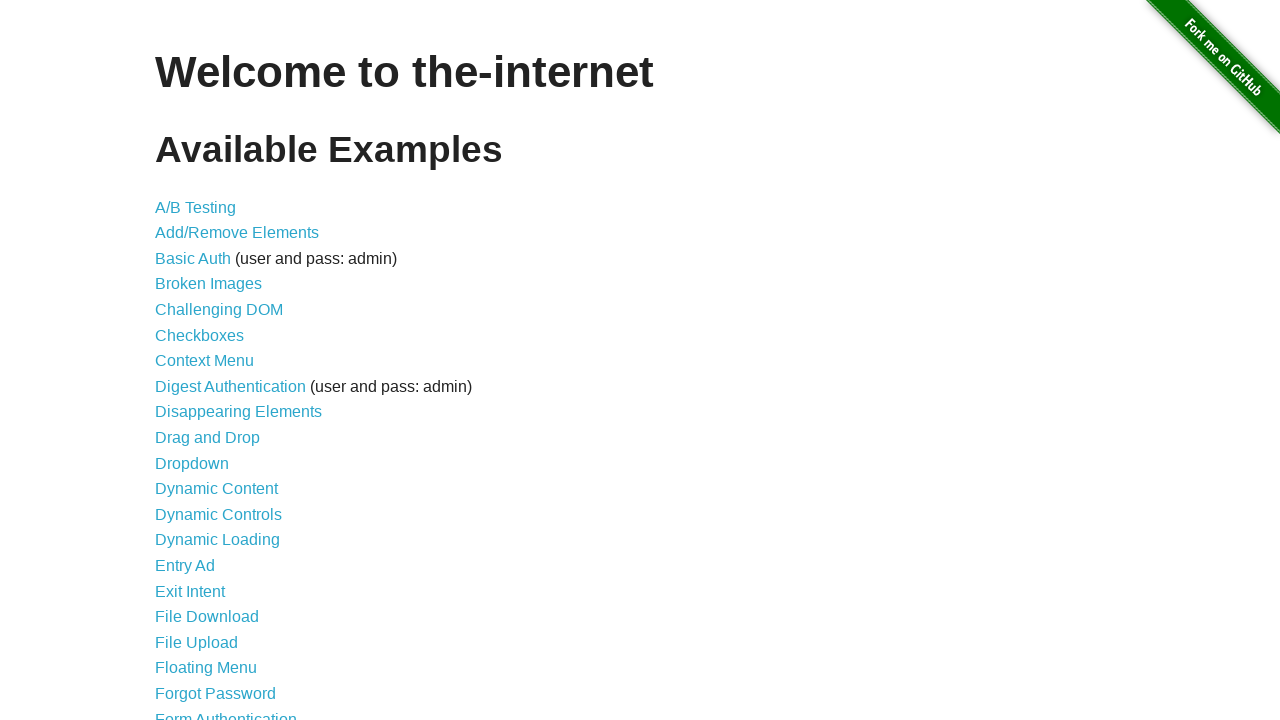

Clicked on Entry Ad link at (185, 566) on xpath=//*[@id="content"]/ul/li[15]/a
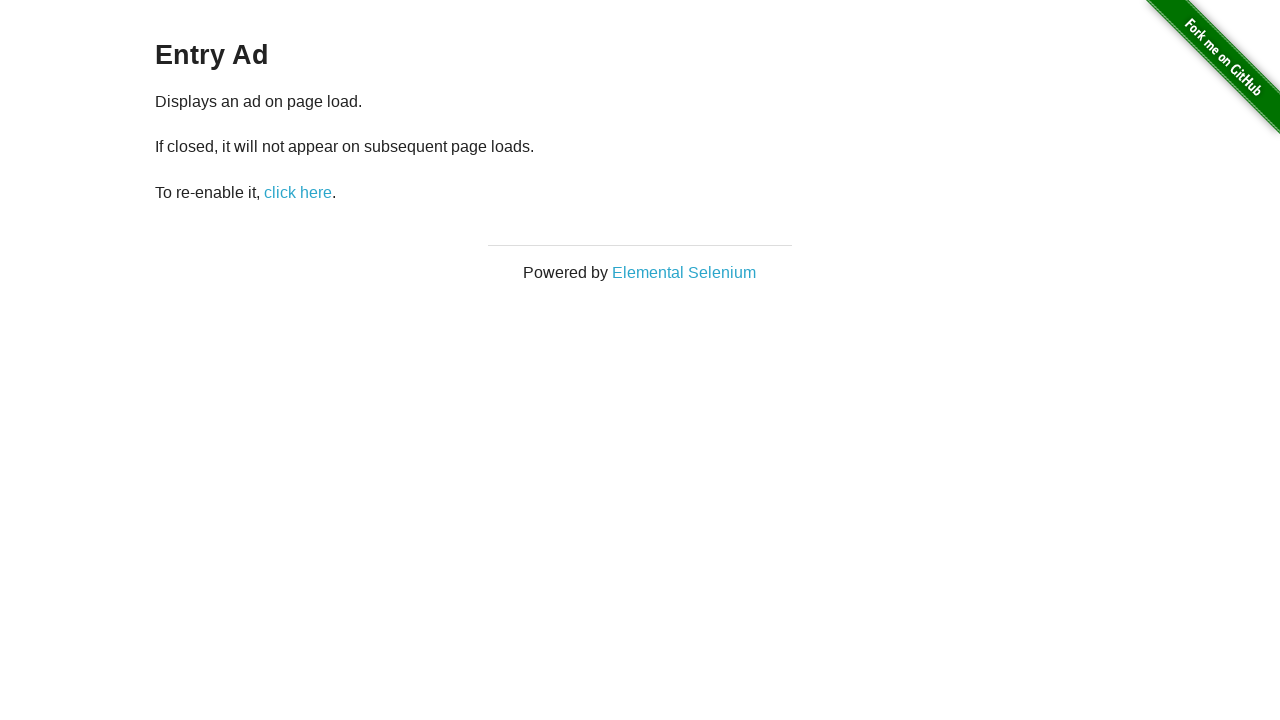

Entry Ad page loaded
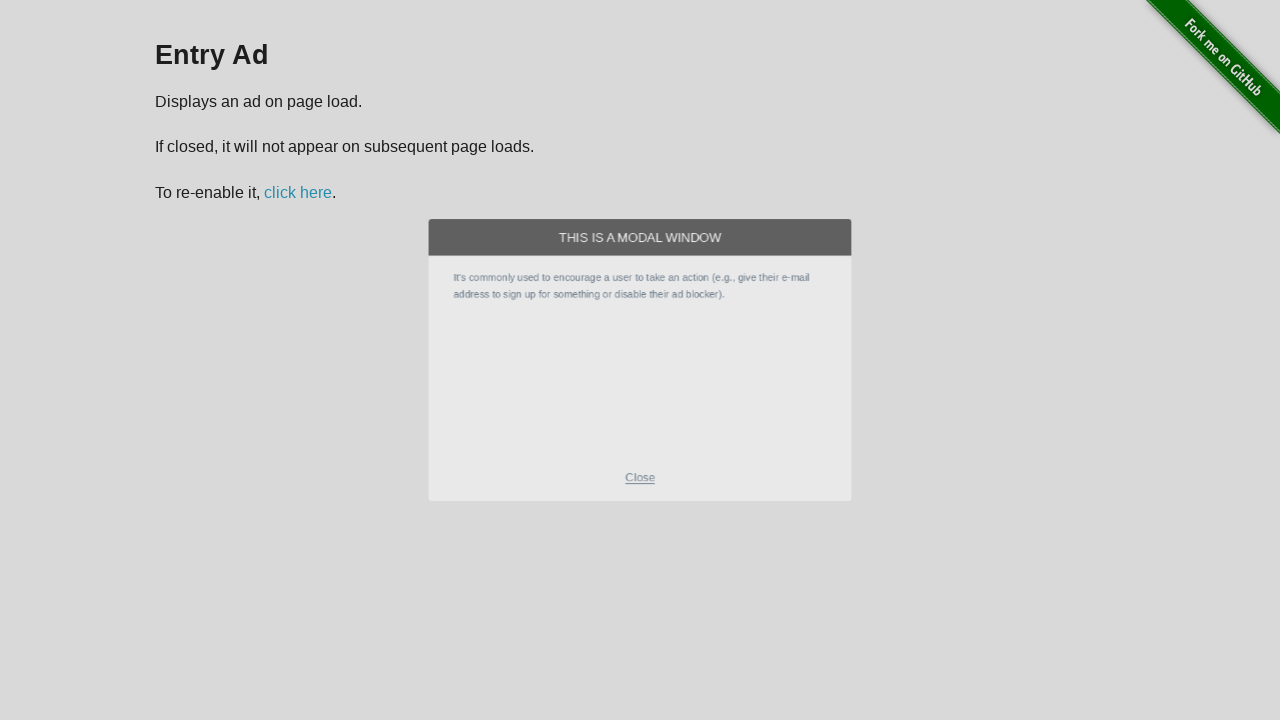

Returned to main page
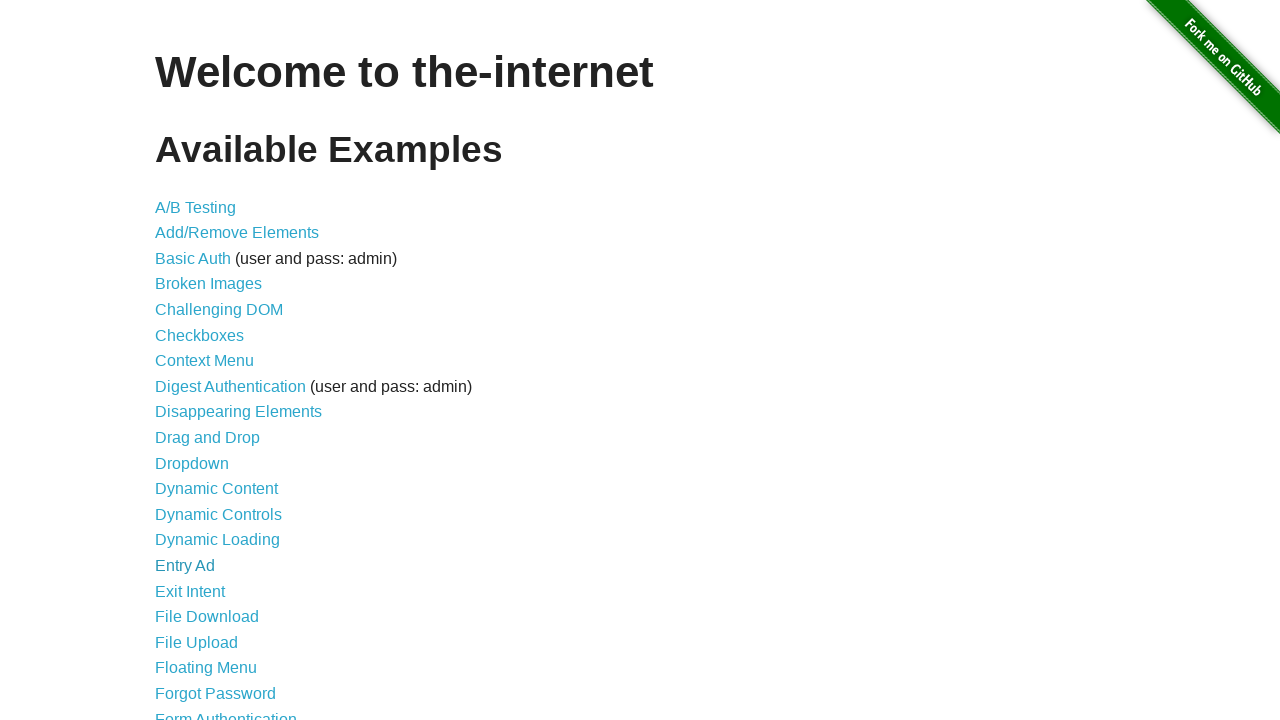

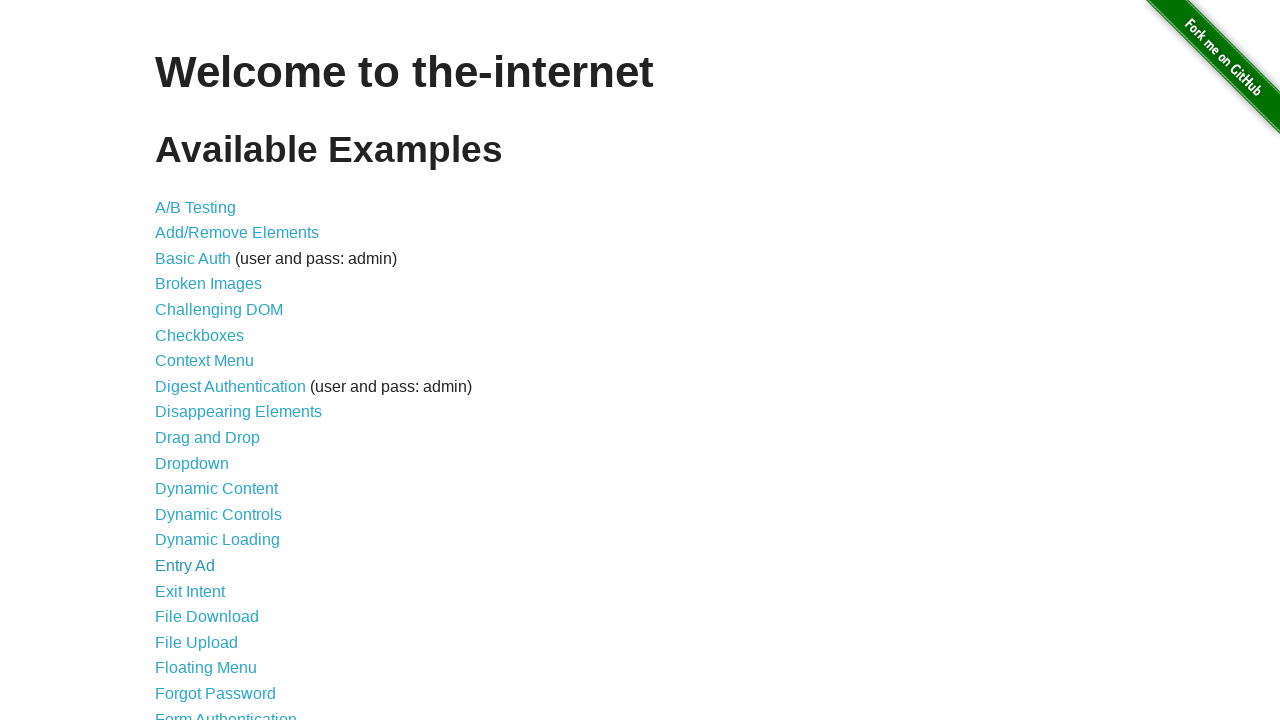